Tests keyboard scrolling functionality by pressing the arrow down key on the Selenium website

Starting URL: https://www.selenium.dev/

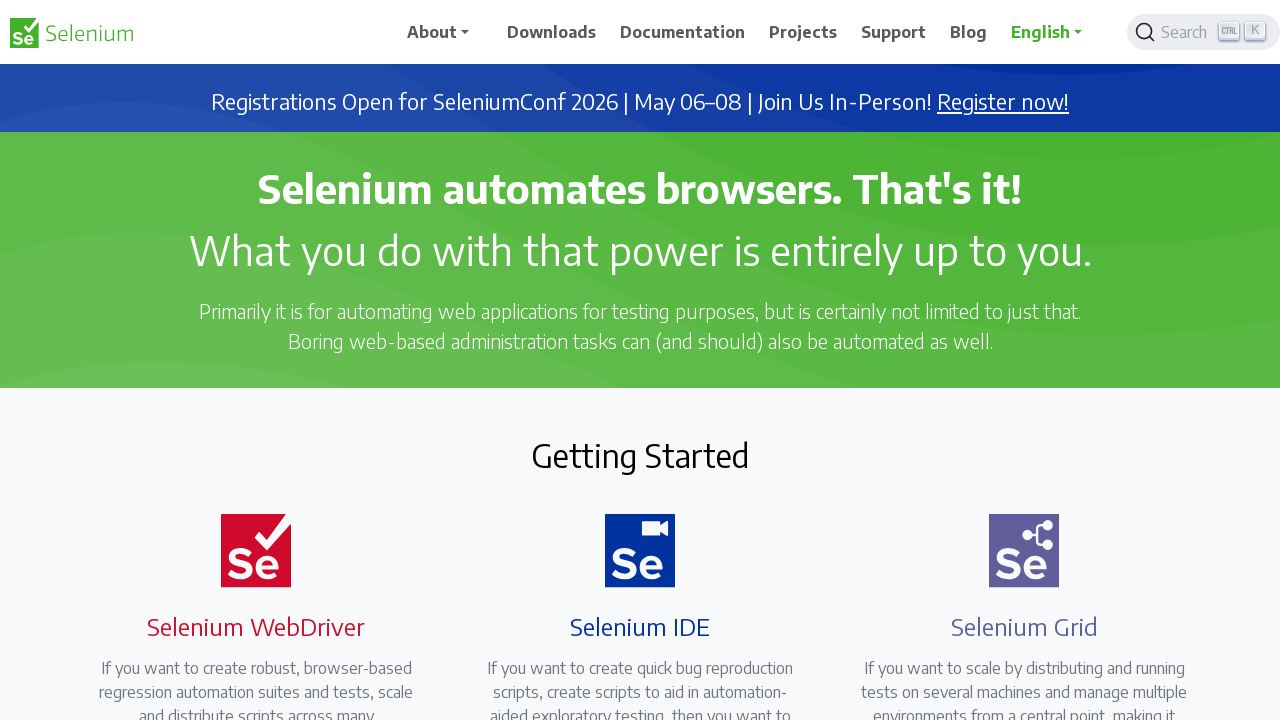

Navigated to Selenium website
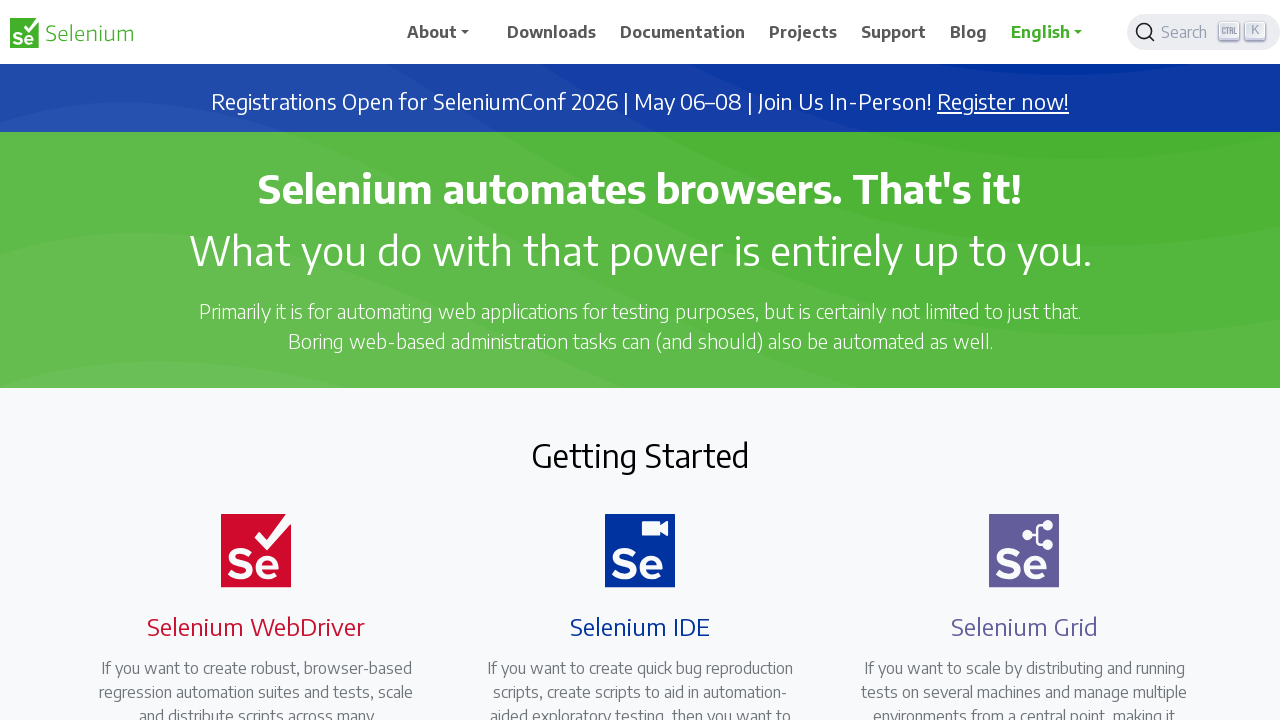

Pressed arrow down key to scroll the page
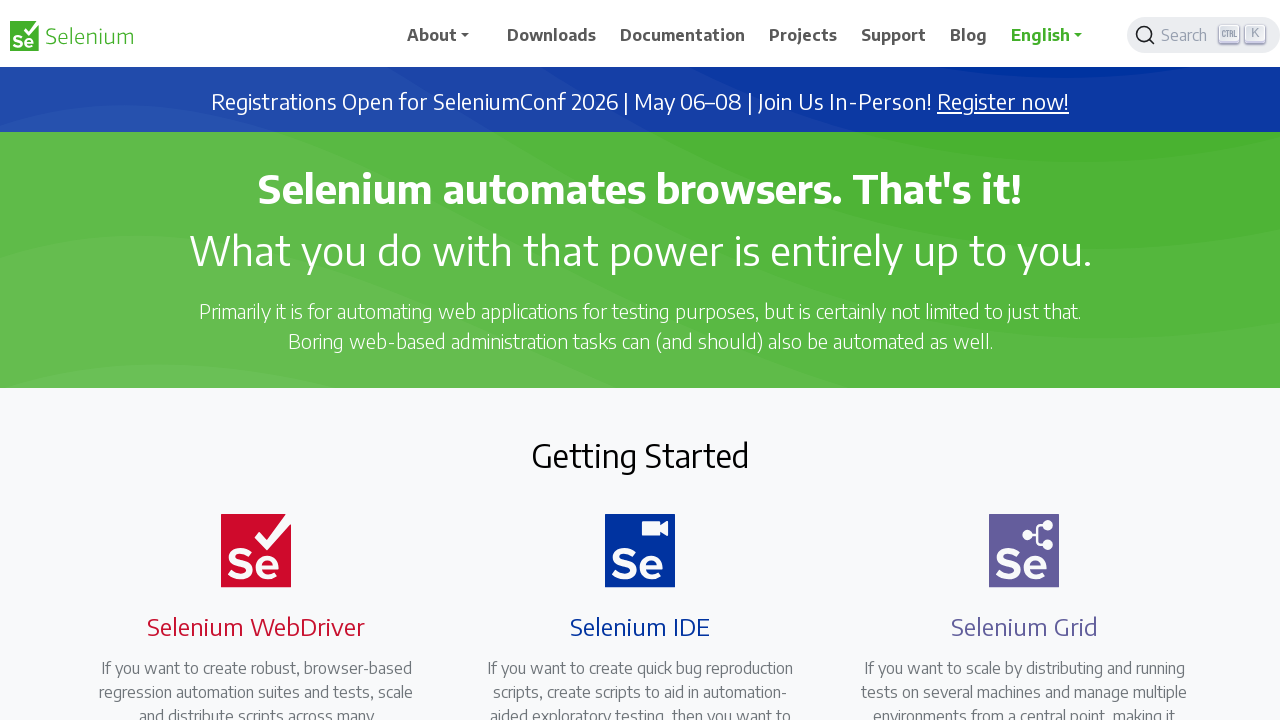

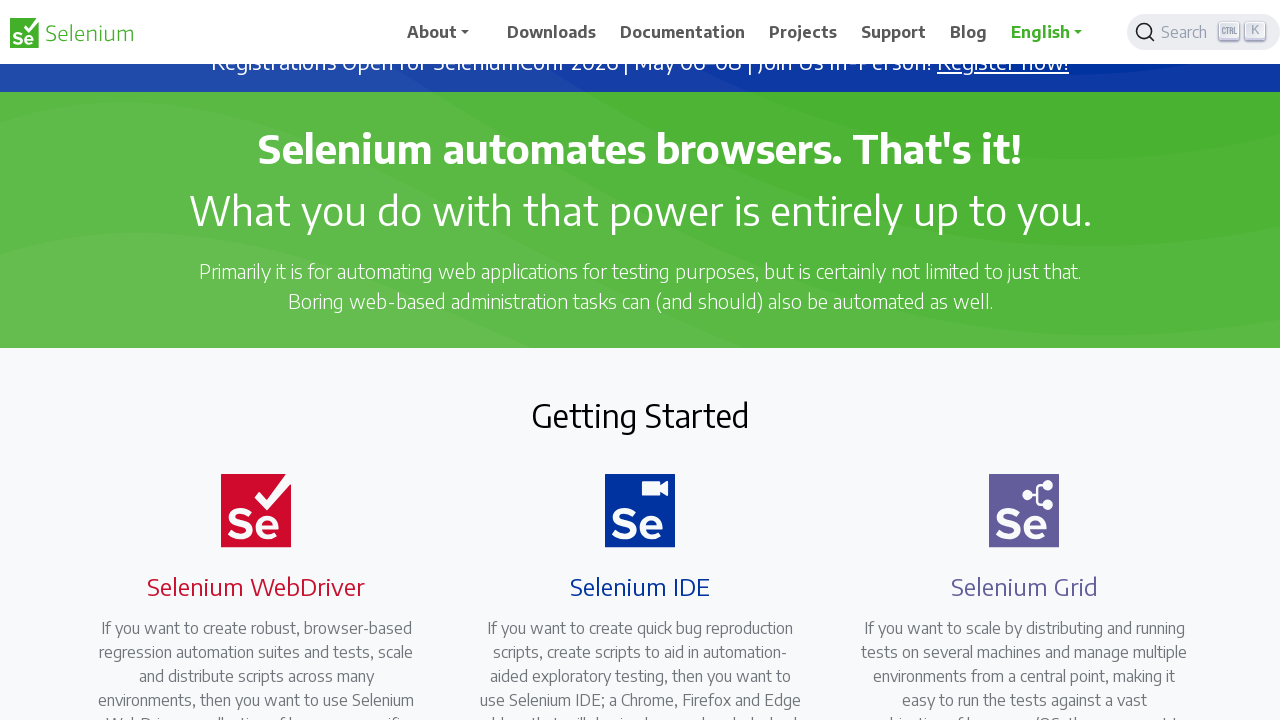